Tests clicking on the "Created" API link that returns a 201 status code

Starting URL: https://demoqa.com/links

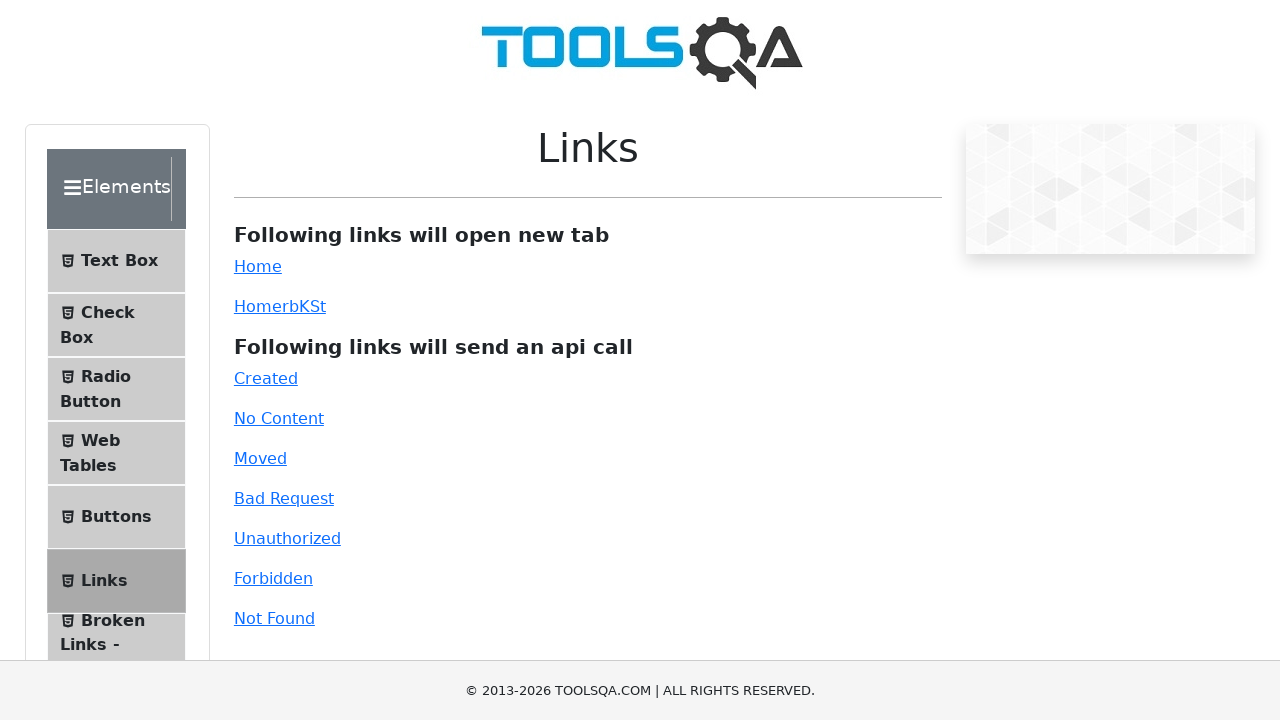

Navigated to https://demoqa.com/links
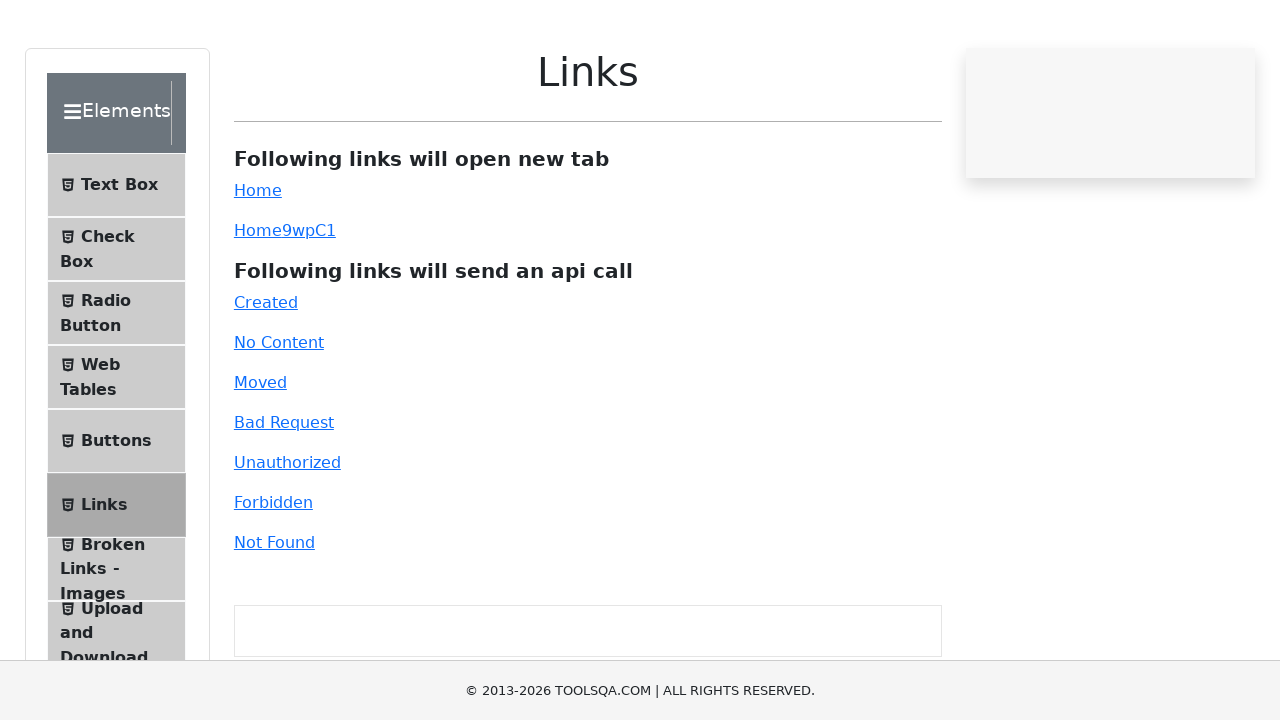

Clicked the 'Created' API link that returns a 201 status code at (266, 378) on #created
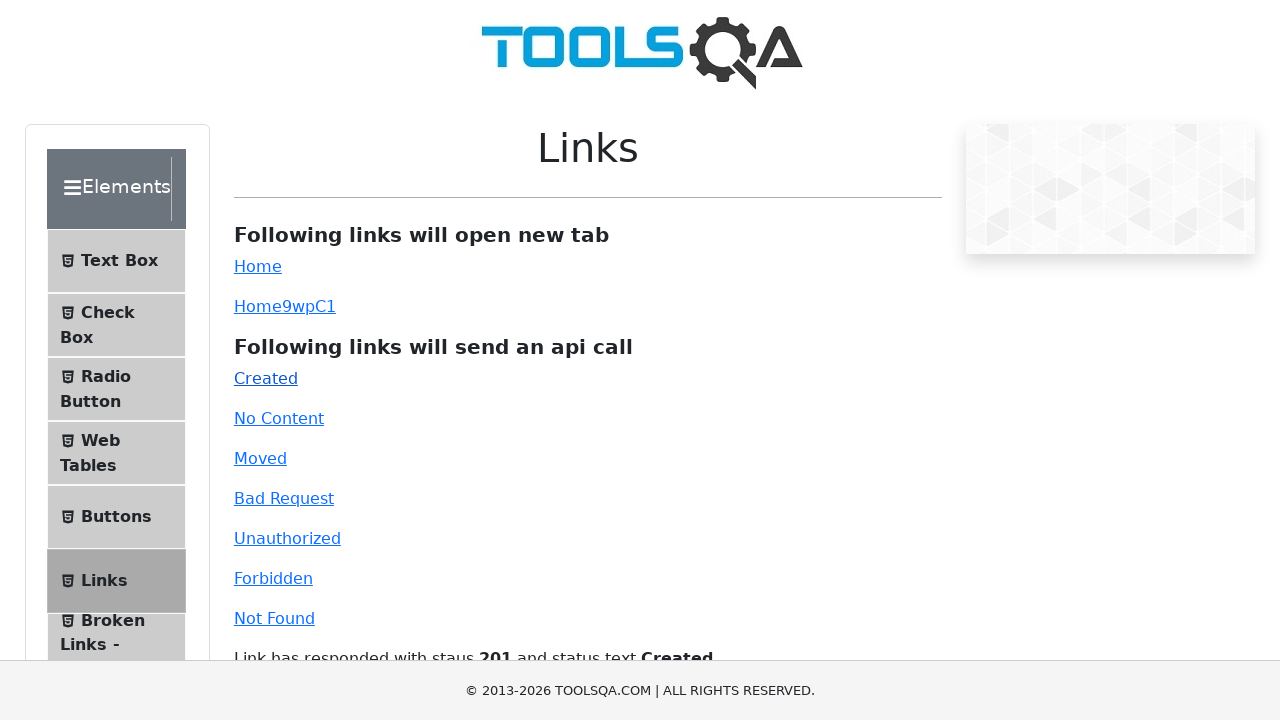

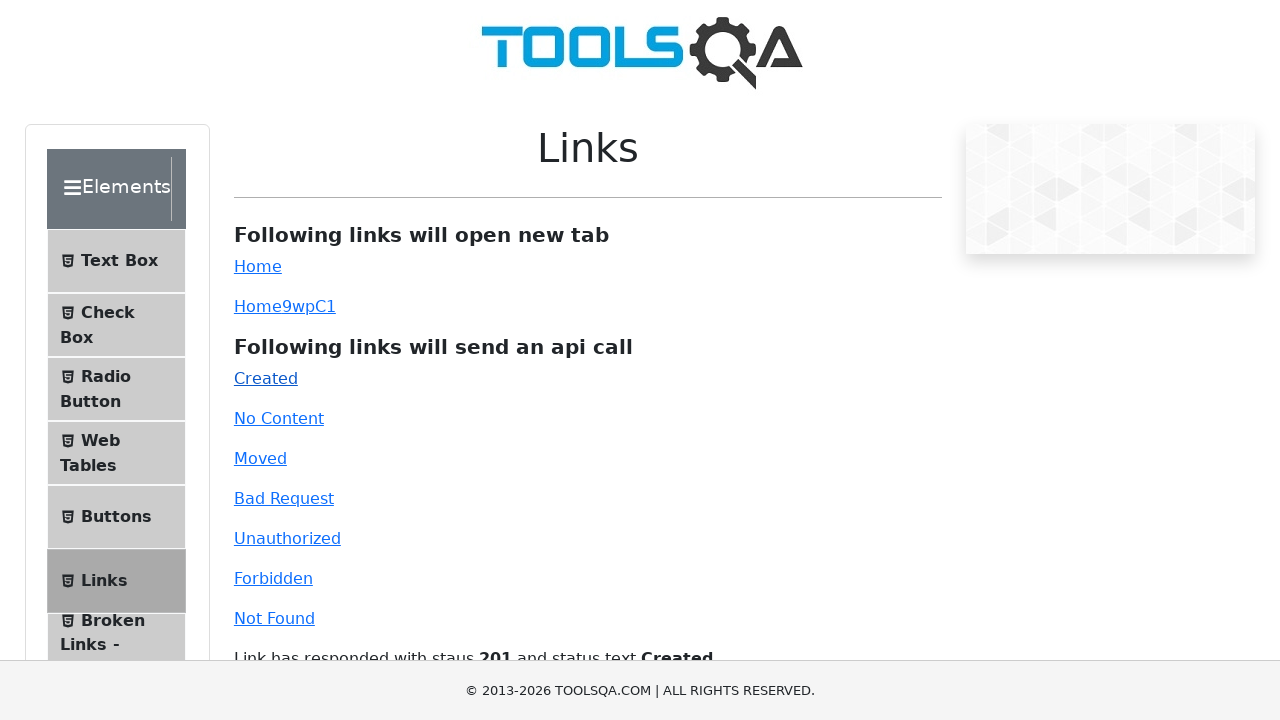